Tests the Python.org search functionality by entering "pycon" in the search field and submitting the search

Starting URL: http://www.python.org

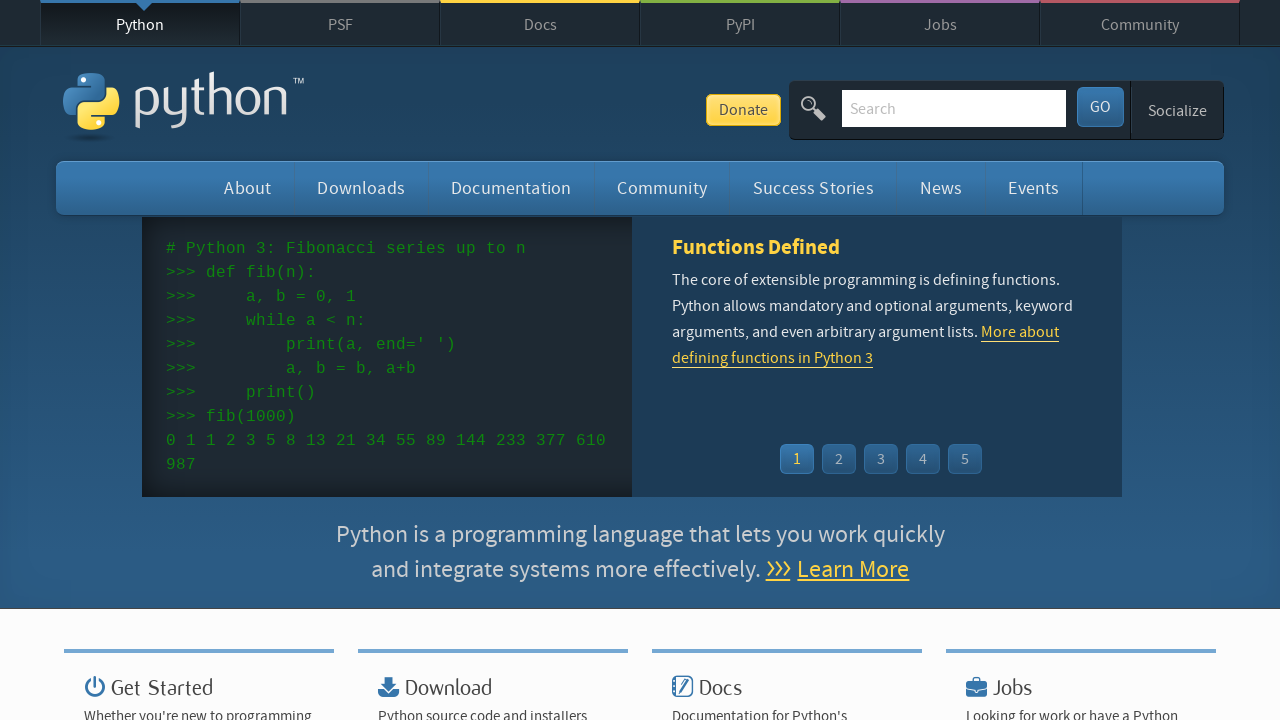

Verified 'Python' is in page title
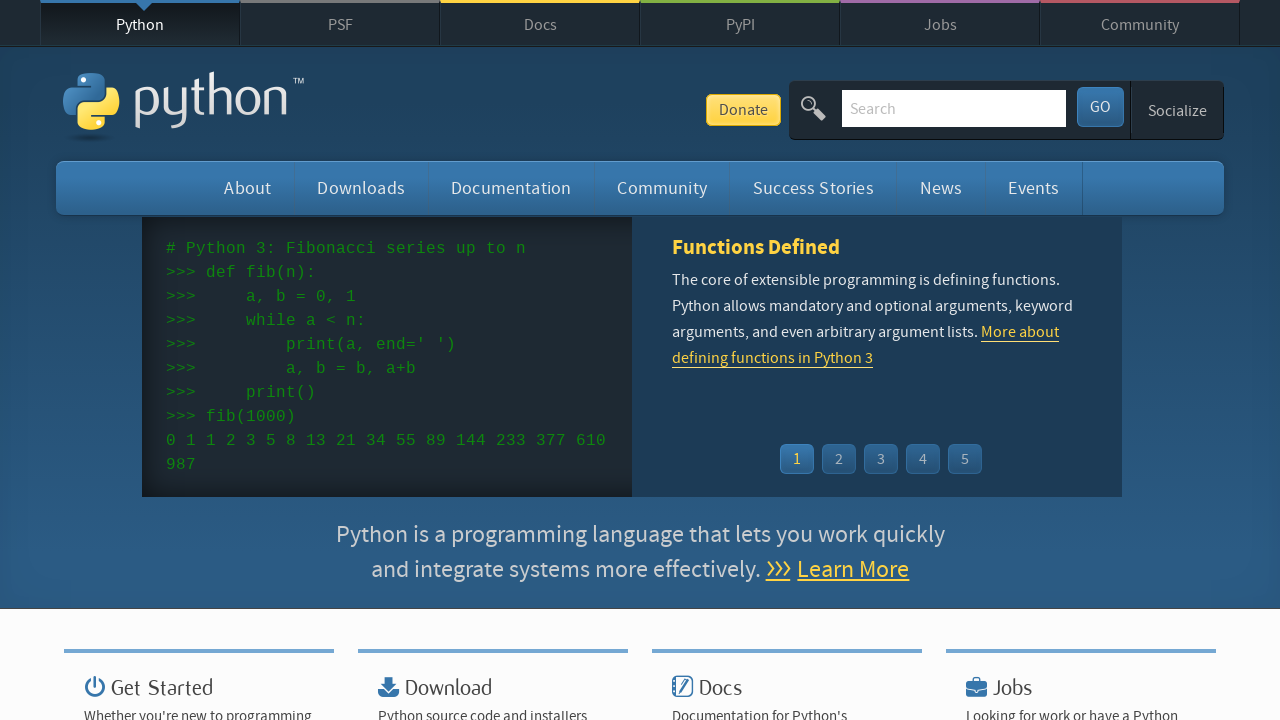

Cleared the search field on input[name='q']
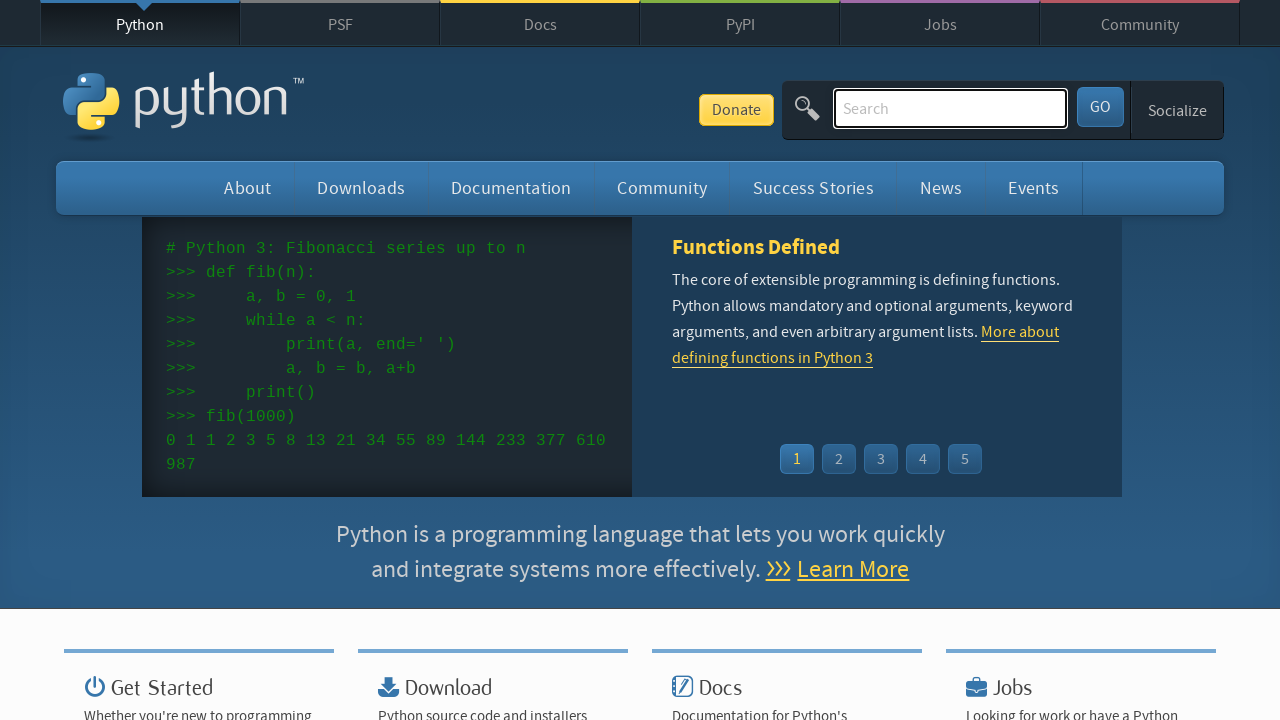

Filled search field with 'pycon' on input[name='q']
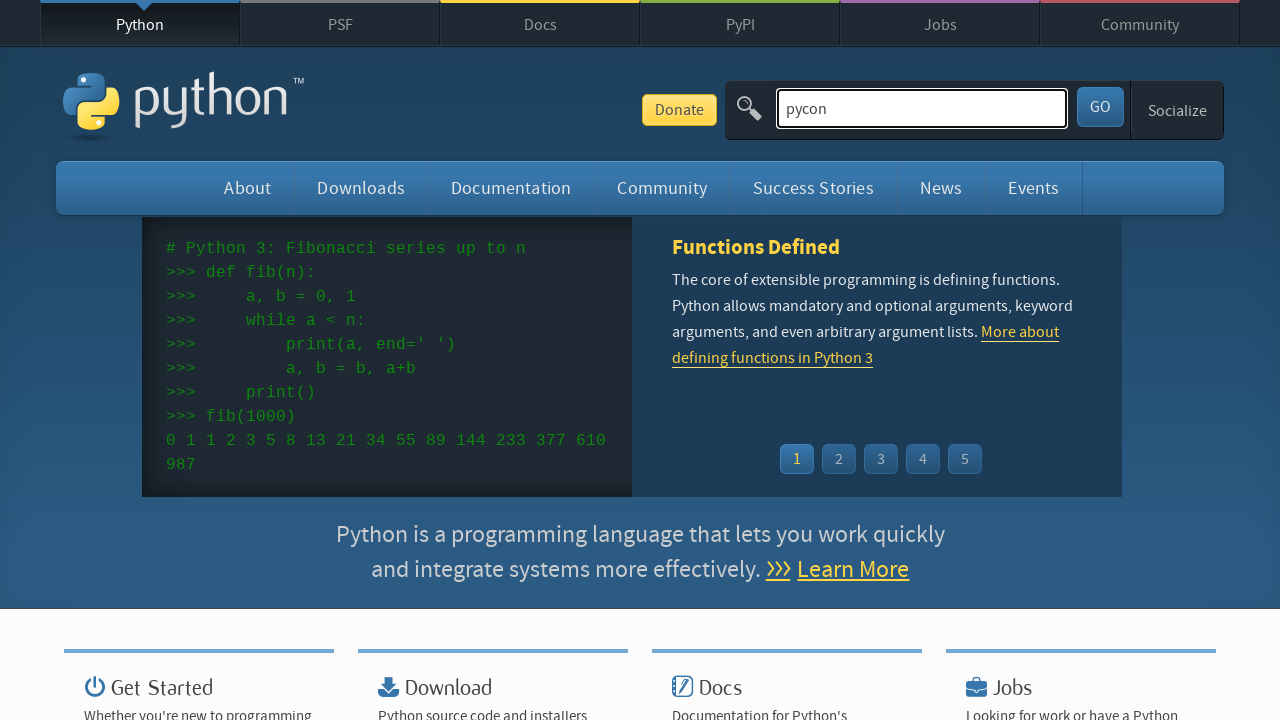

Submitted search by pressing Enter on input[name='q']
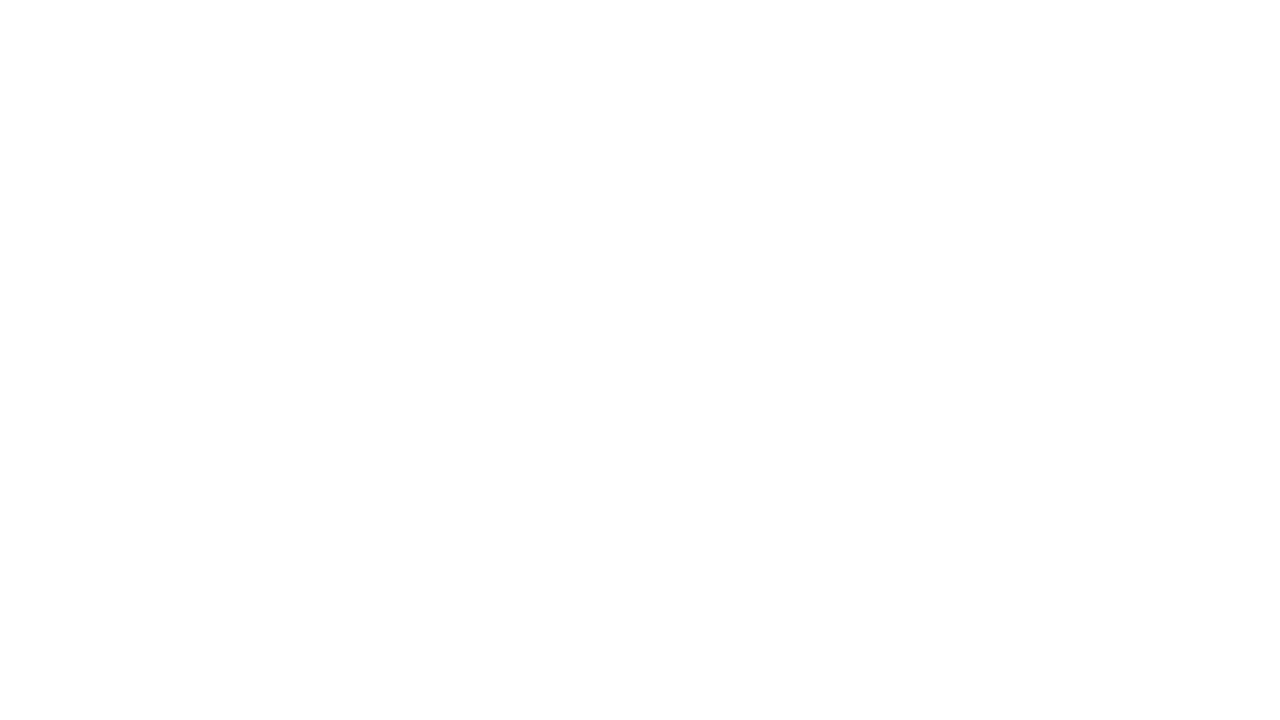

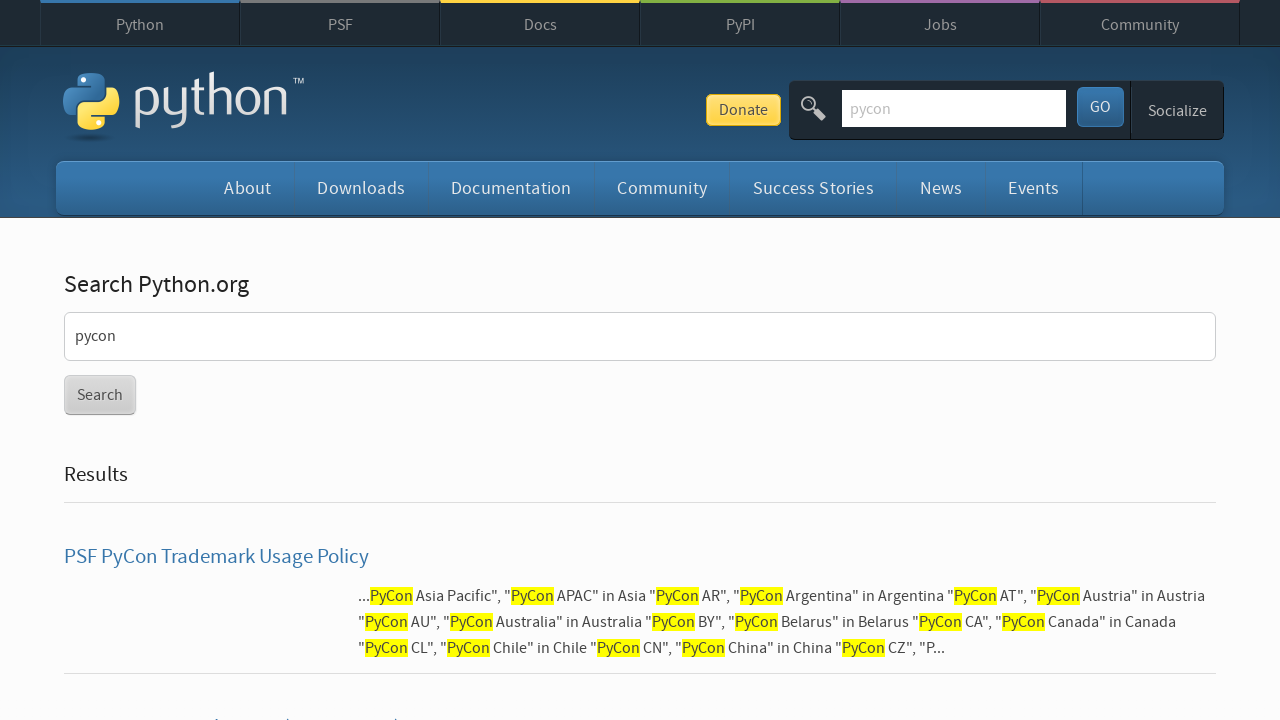